Tests a Selenium practice page by clicking various buttons, verifying an "Excellent!" label appears, navigating through menu links, and interacting with a checkbox

Starting URL: https://savkk.github.io/selenium-practice/

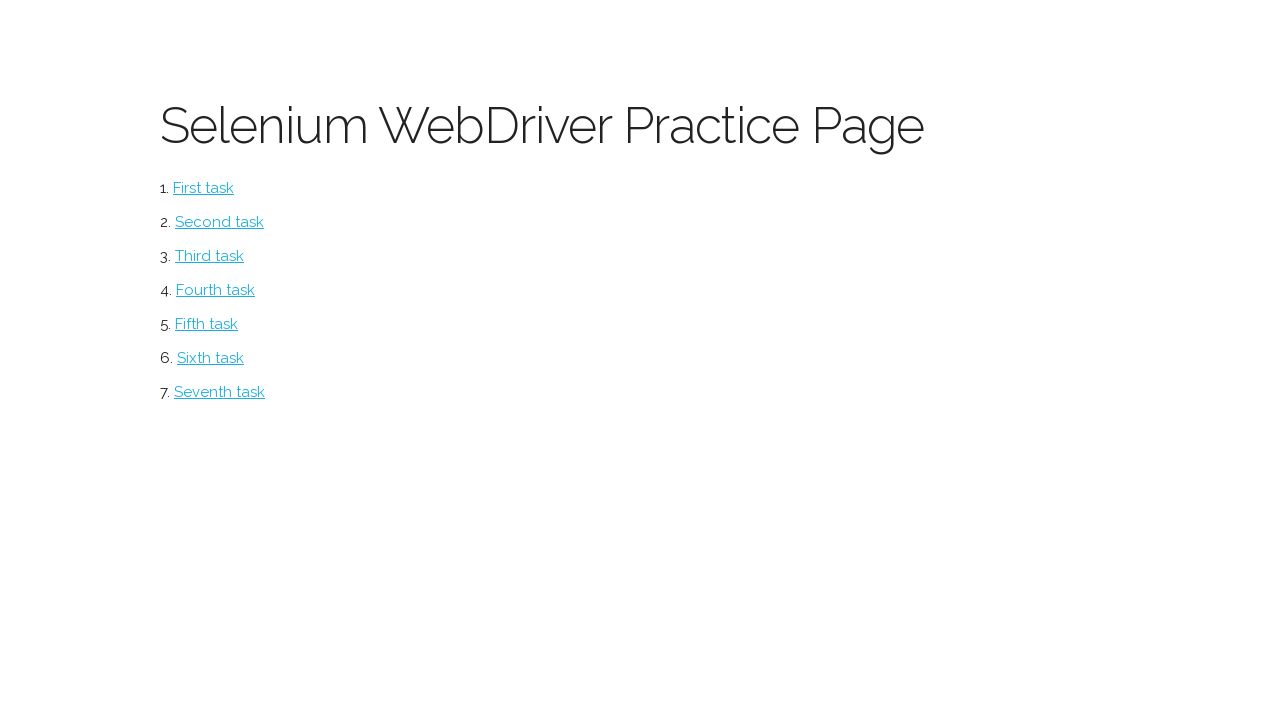

Clicked the main button at (204, 188) on #button
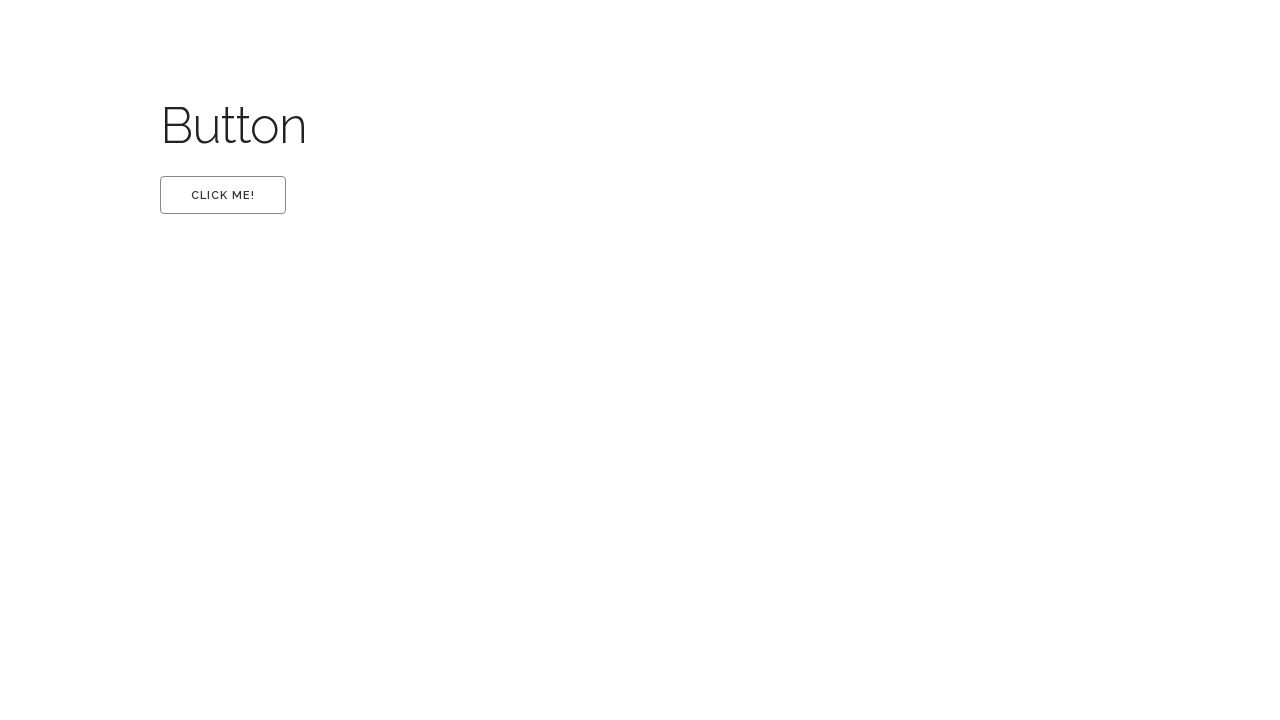

Clicked the first button at (223, 195) on #first
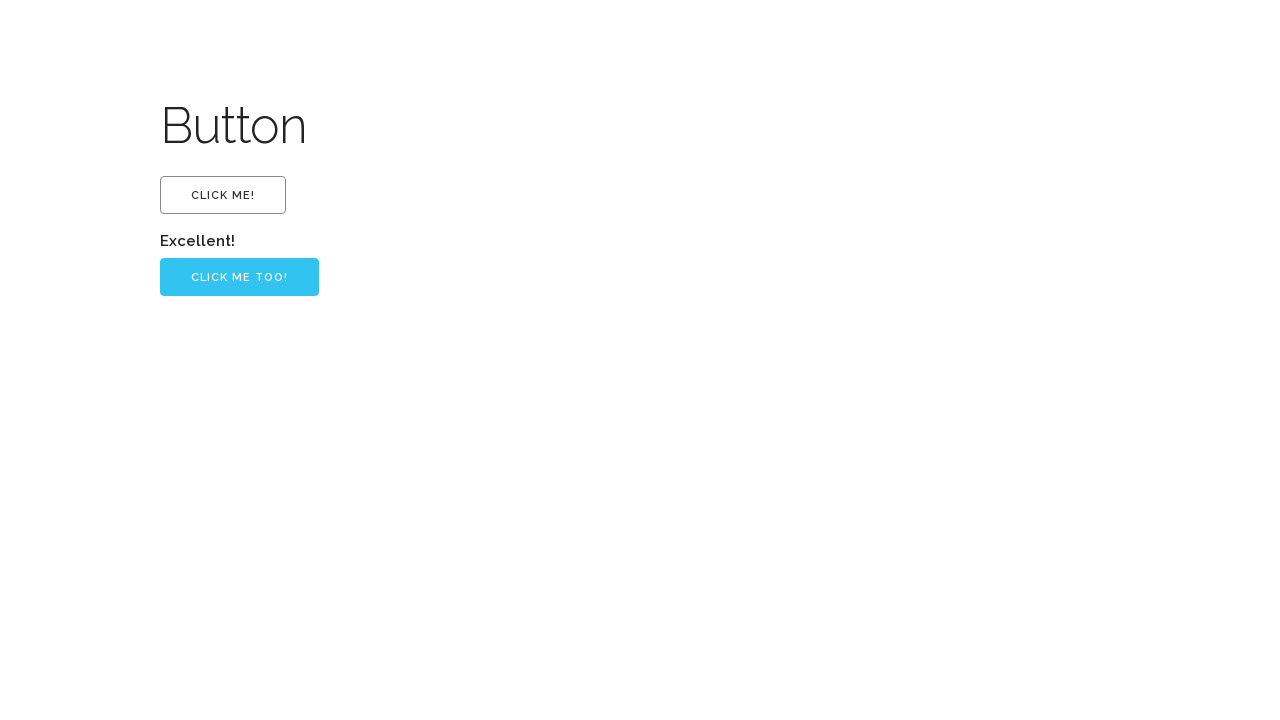

Located the 'Excellent!' label
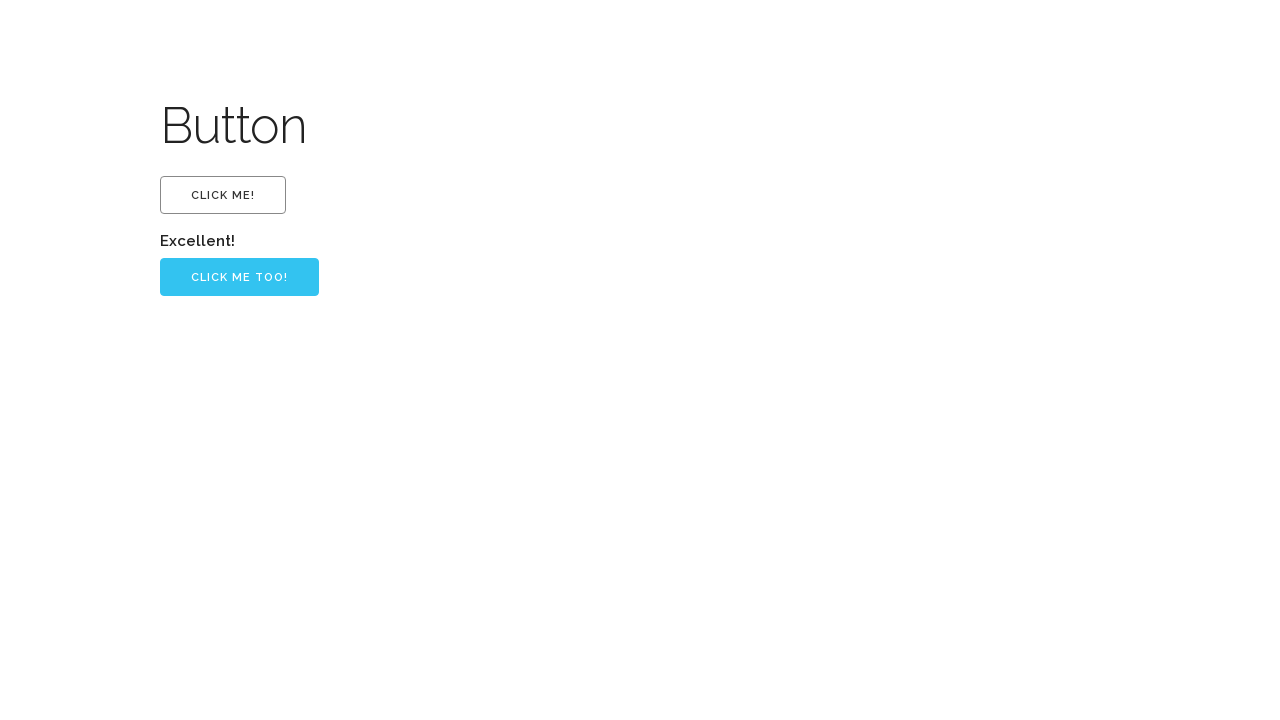

Verified 'Excellent!' label text content
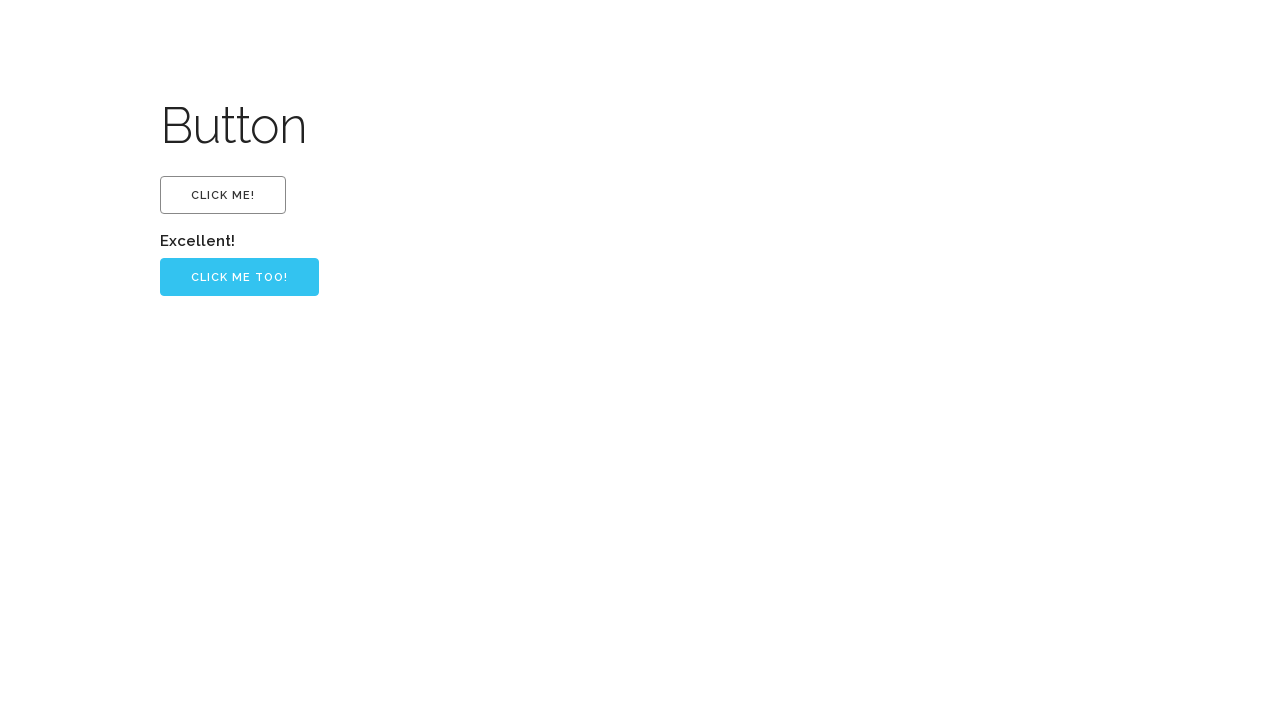

Clicked the primary button at (240, 277) on .button-primary
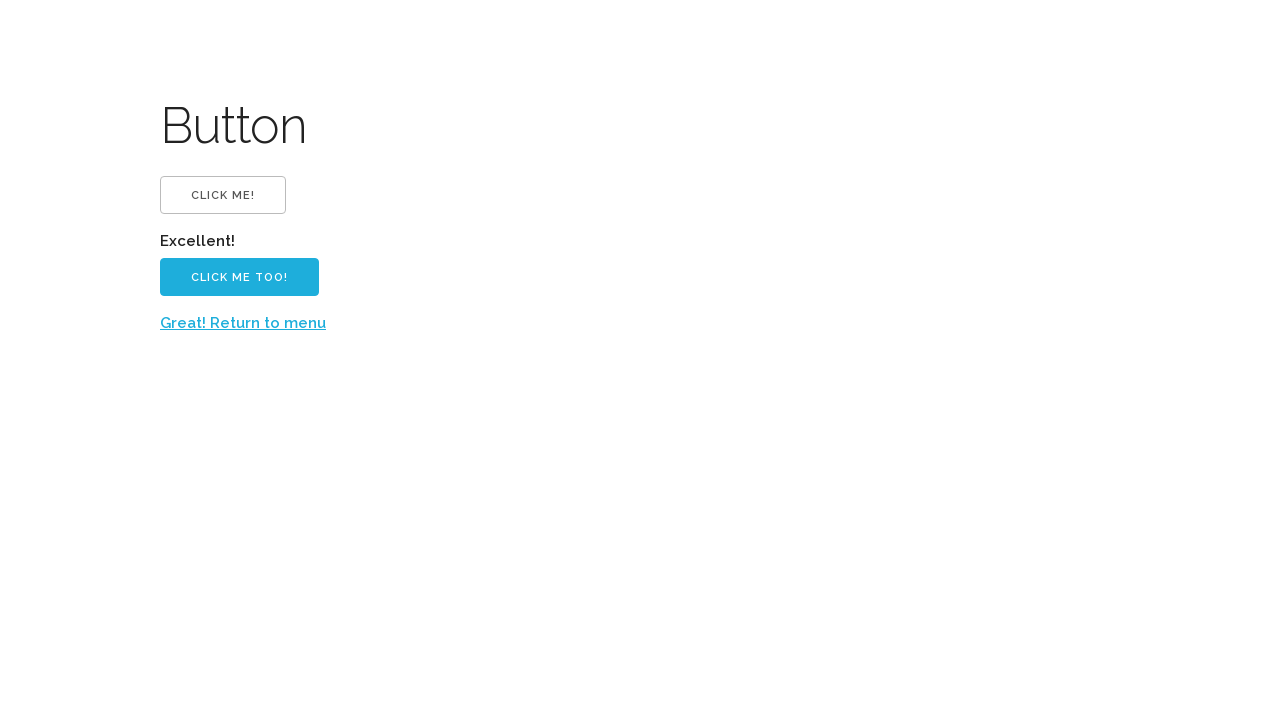

Clicked the 'Great! Return to menu' link at (243, 323) on text=Great! Return to menu
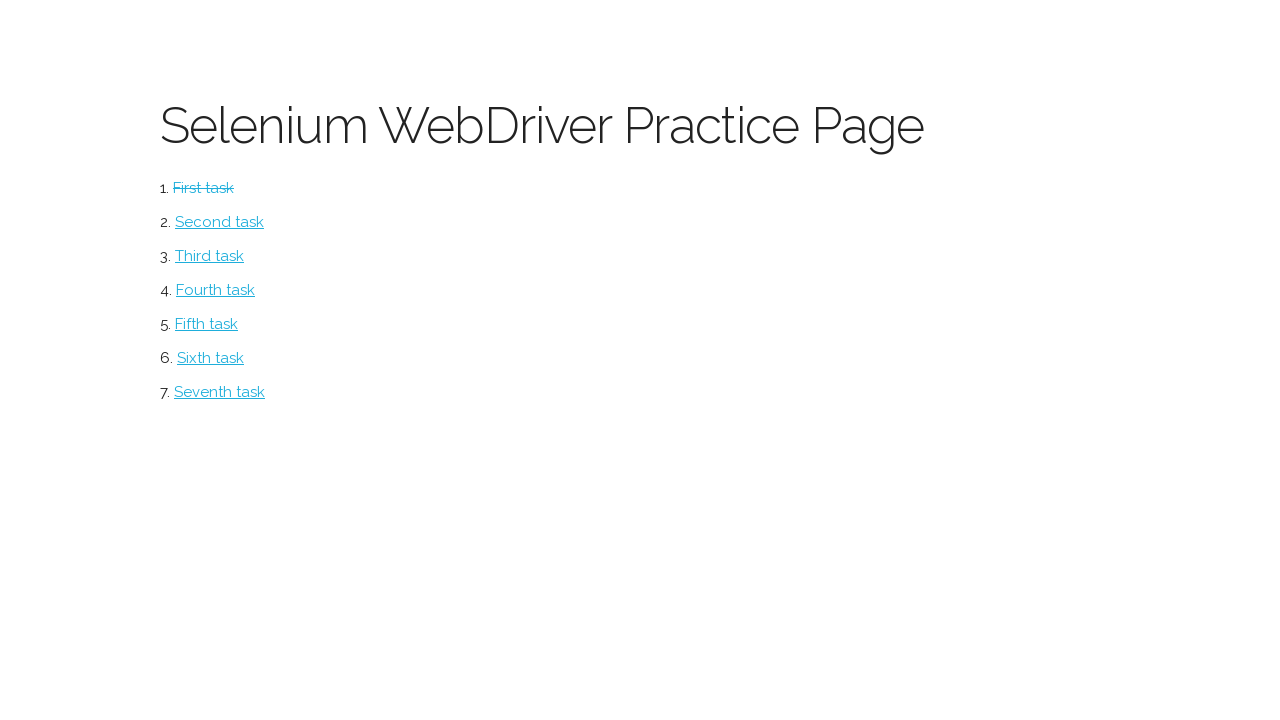

Clicked the checkbox at (220, 222) on #checkbox
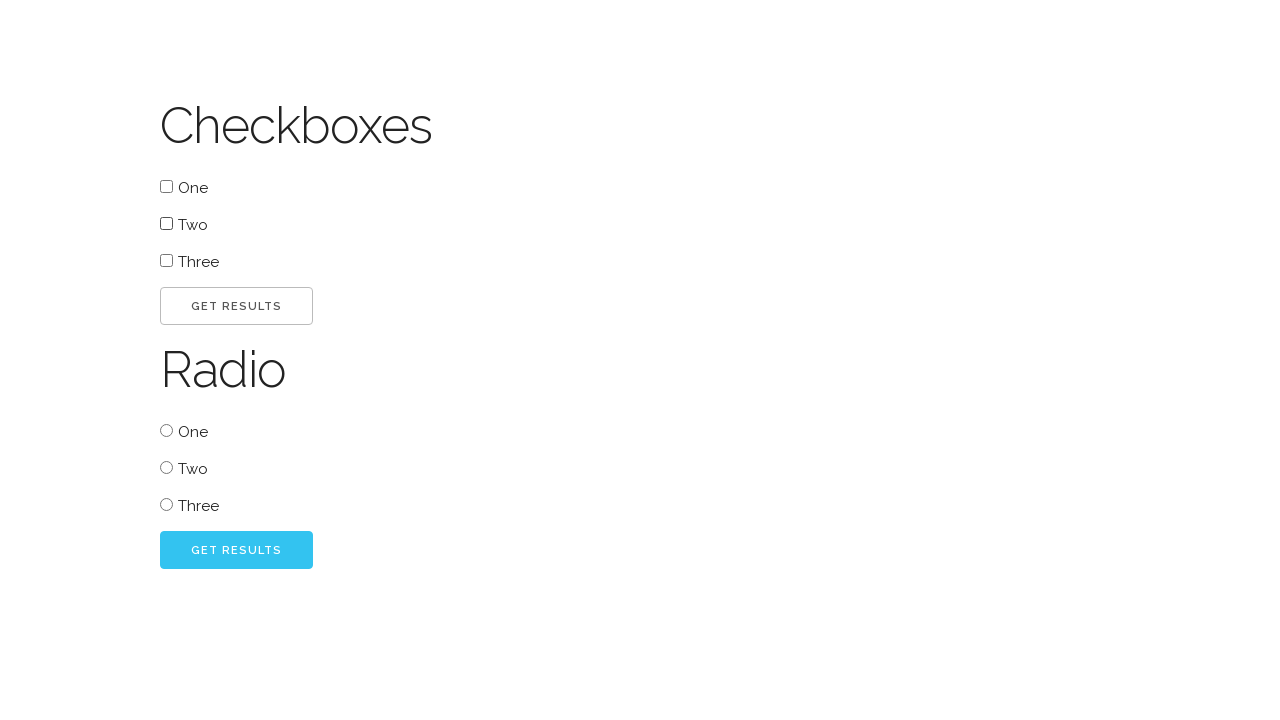

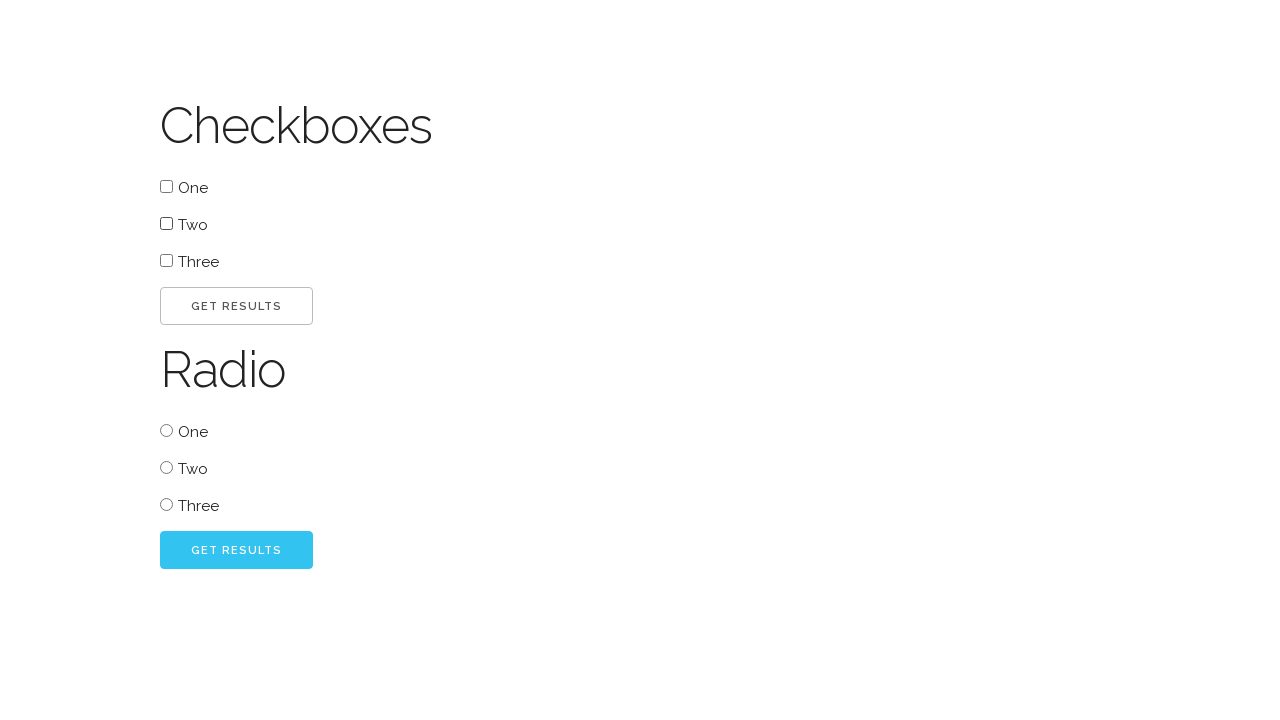